Tests the default state of the ABC page by navigating to Browse Languages and verifying that it shows languages starting with letter 'A' by default

Starting URL: https://www.99-bottles-of-beer.net/

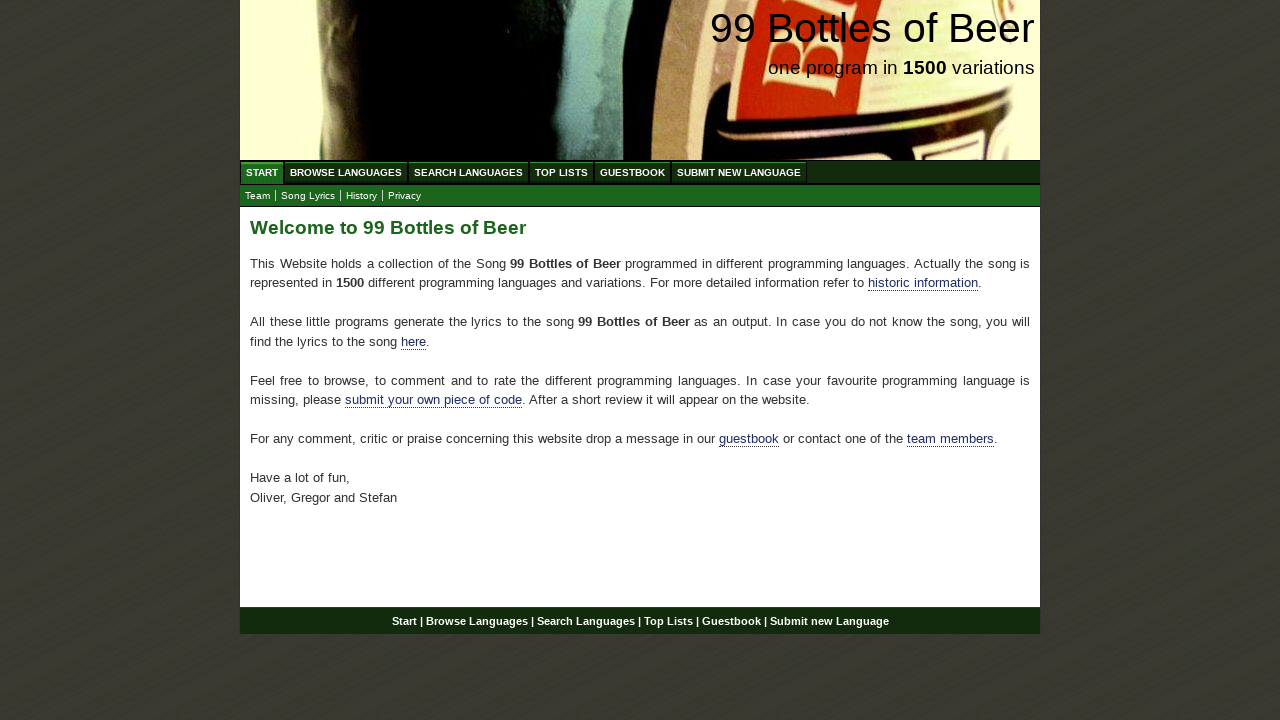

Navigated to 99 Bottles of Beer homepage
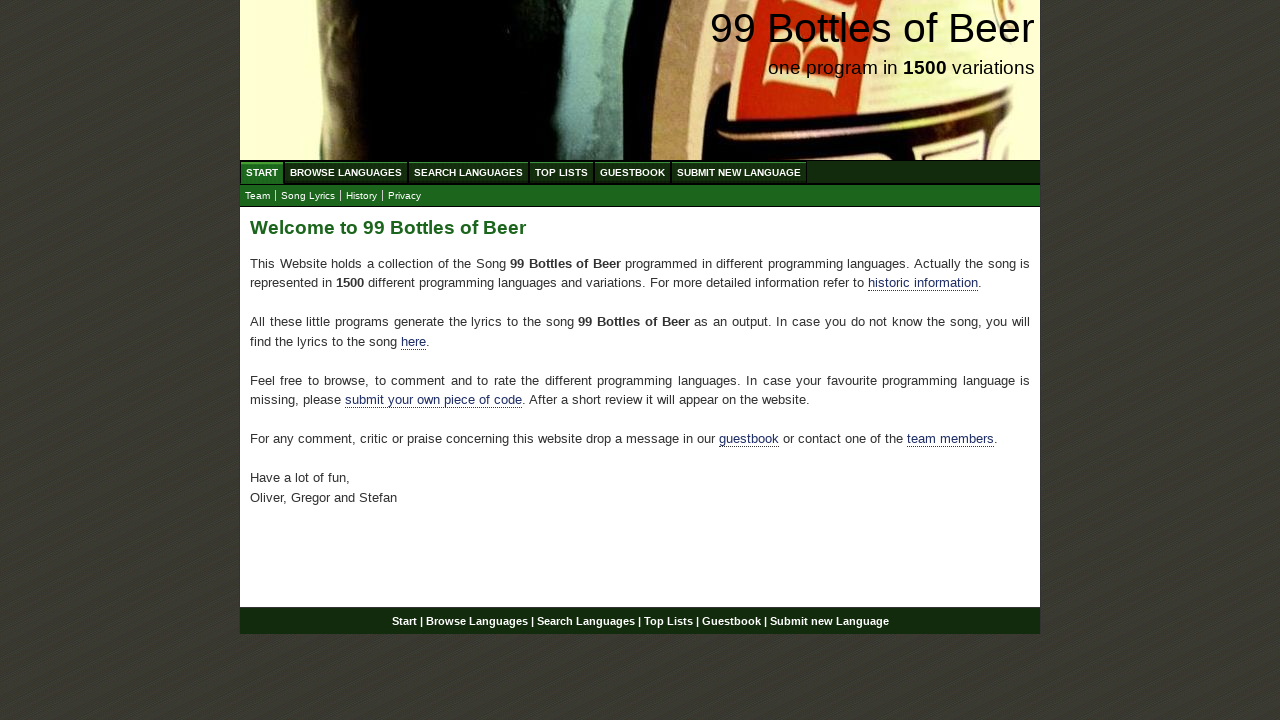

Clicked on Browse Languages menu at (346, 172) on xpath=//div[@id='navigation']/ul//a[@href='/abc.html']
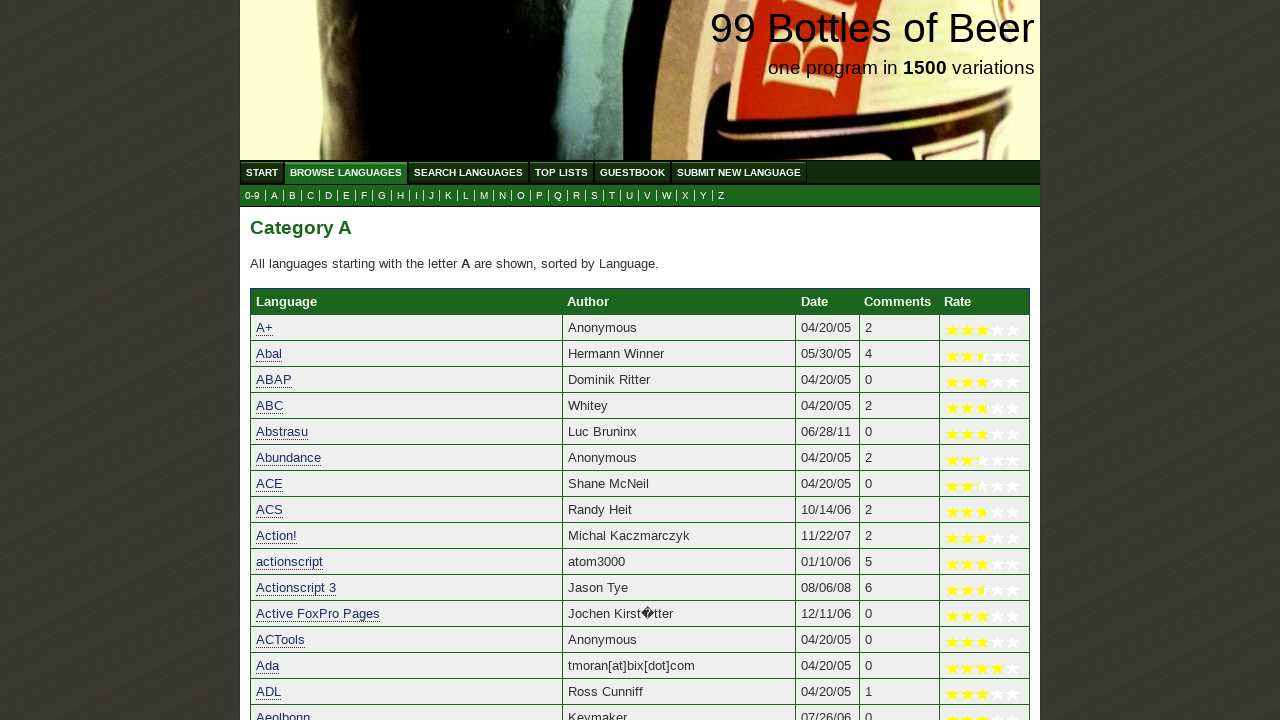

Category A header appeared on the page
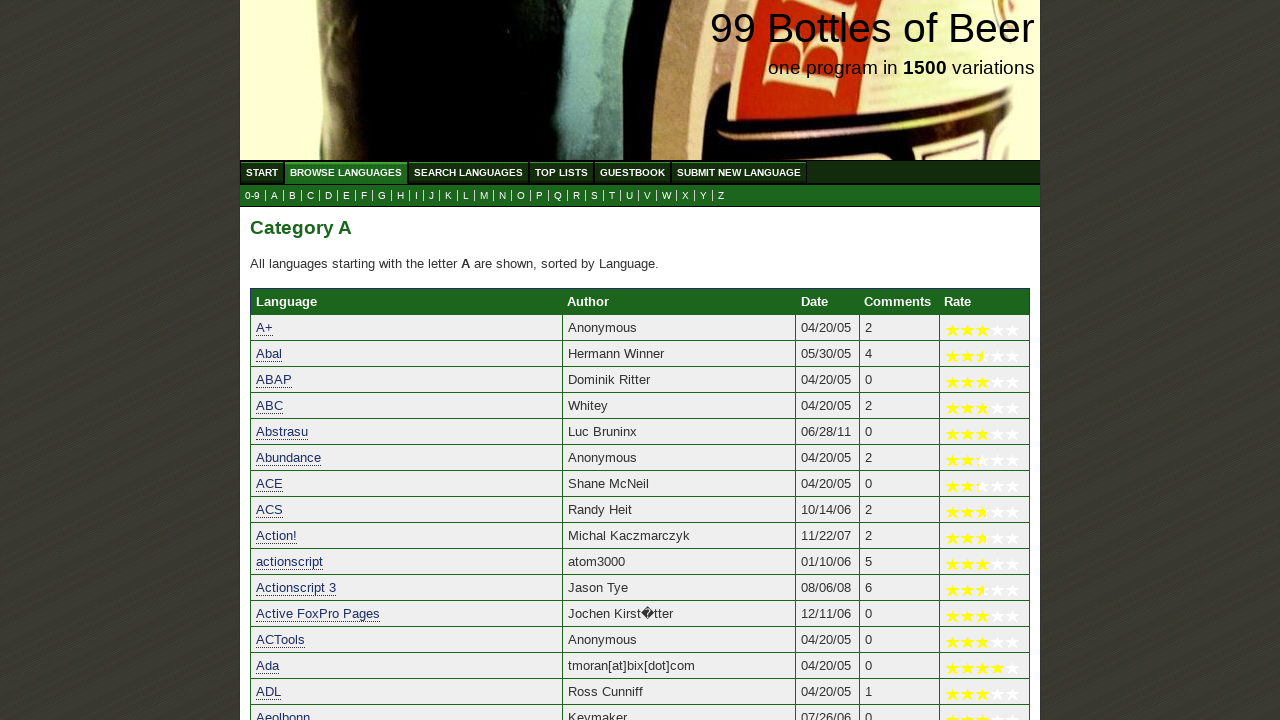

Language list for Category A loaded successfully
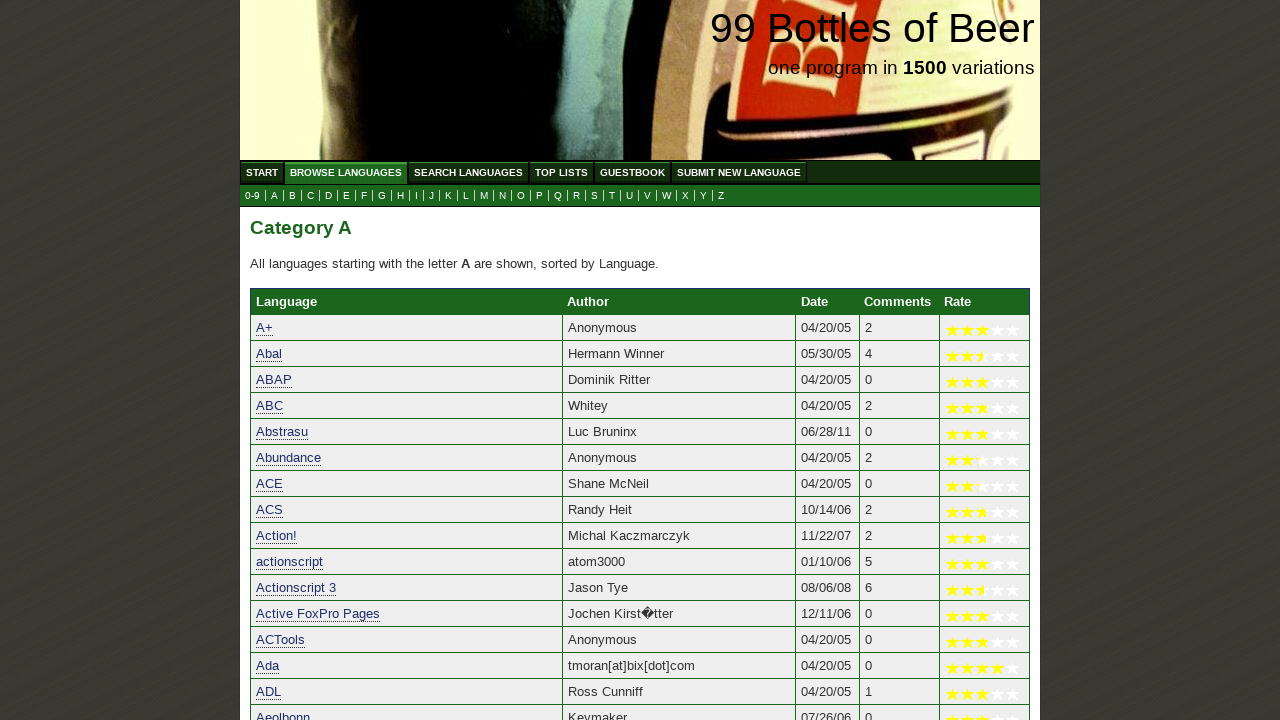

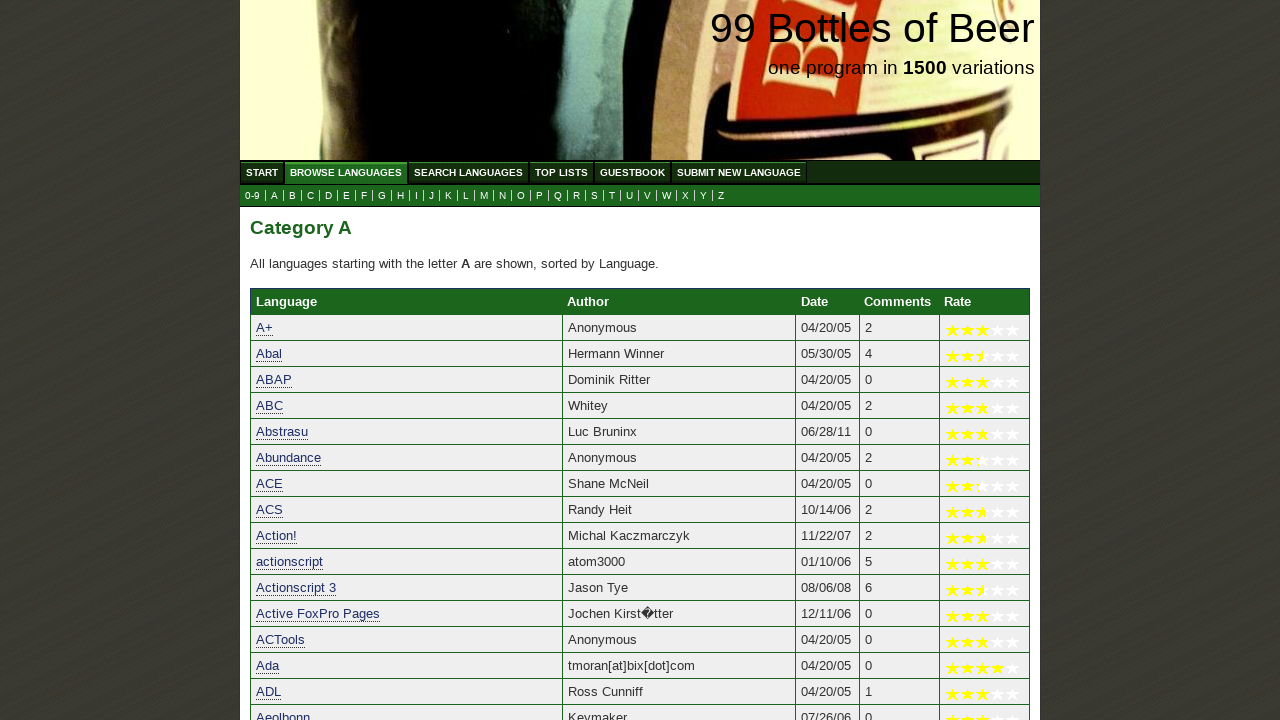